Tests selecting an option from a skills dropdown on a demo registration page by scrolling to the element and selecting "Adobe Photoshop" from the dropdown list.

Starting URL: https://demo.automationtesting.in/Register.html

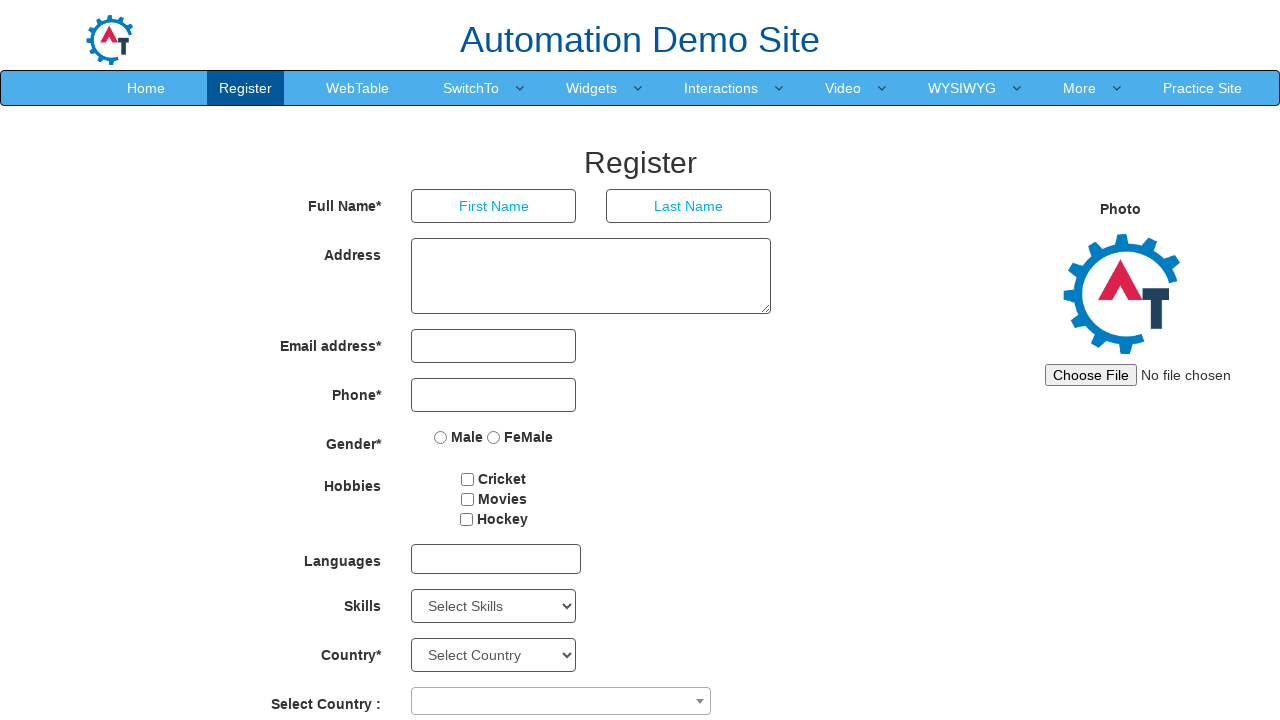

Located skills dropdown element
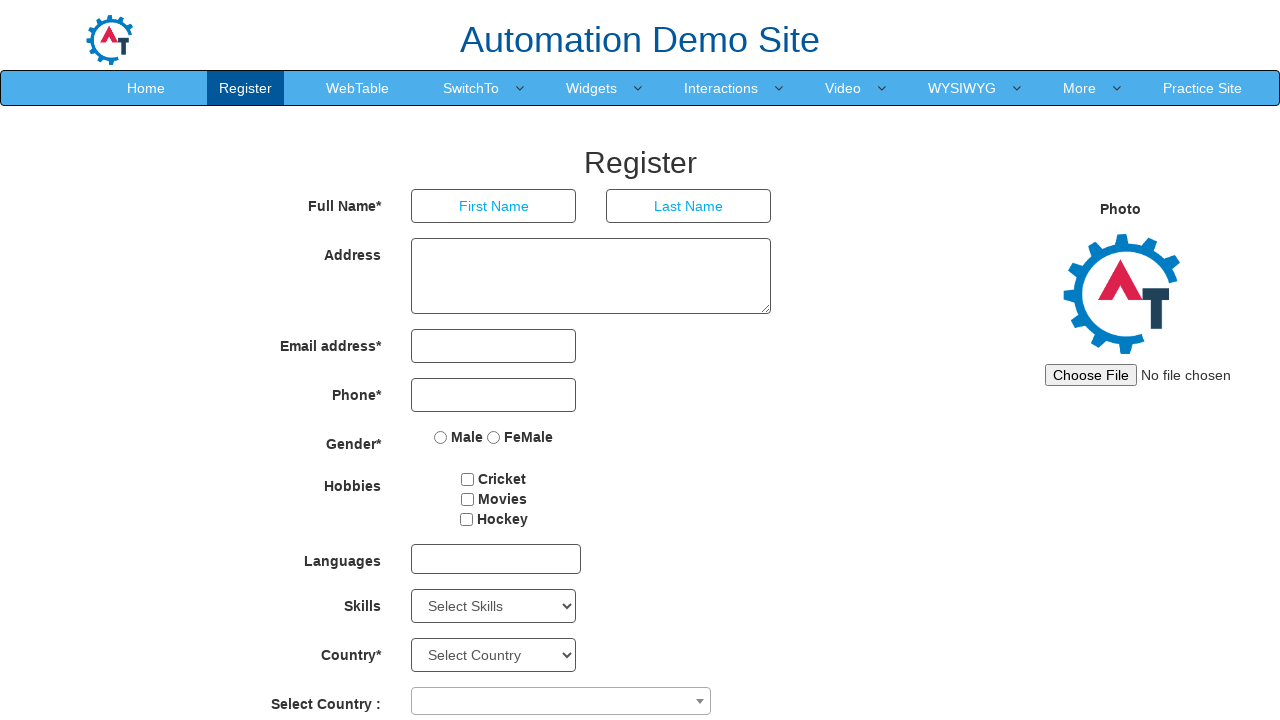

Scrolled skills dropdown into view
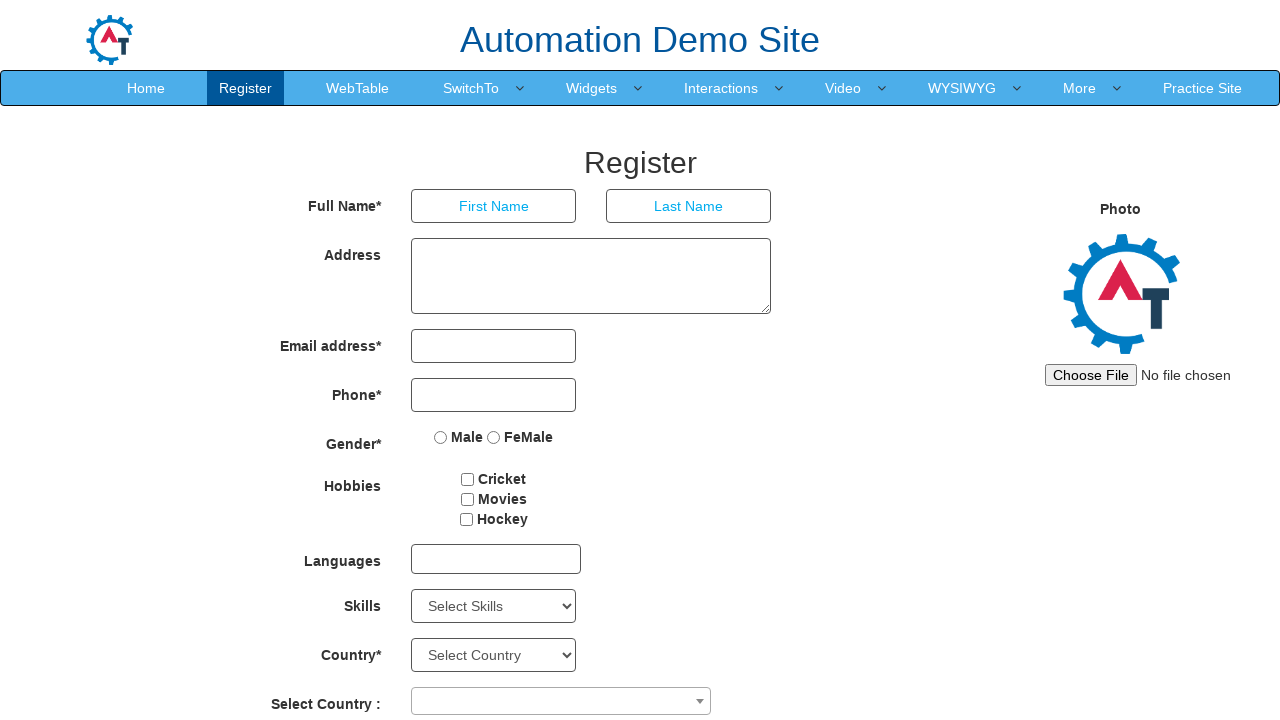

Selected 'Adobe Photoshop' from skills dropdown on #Skills
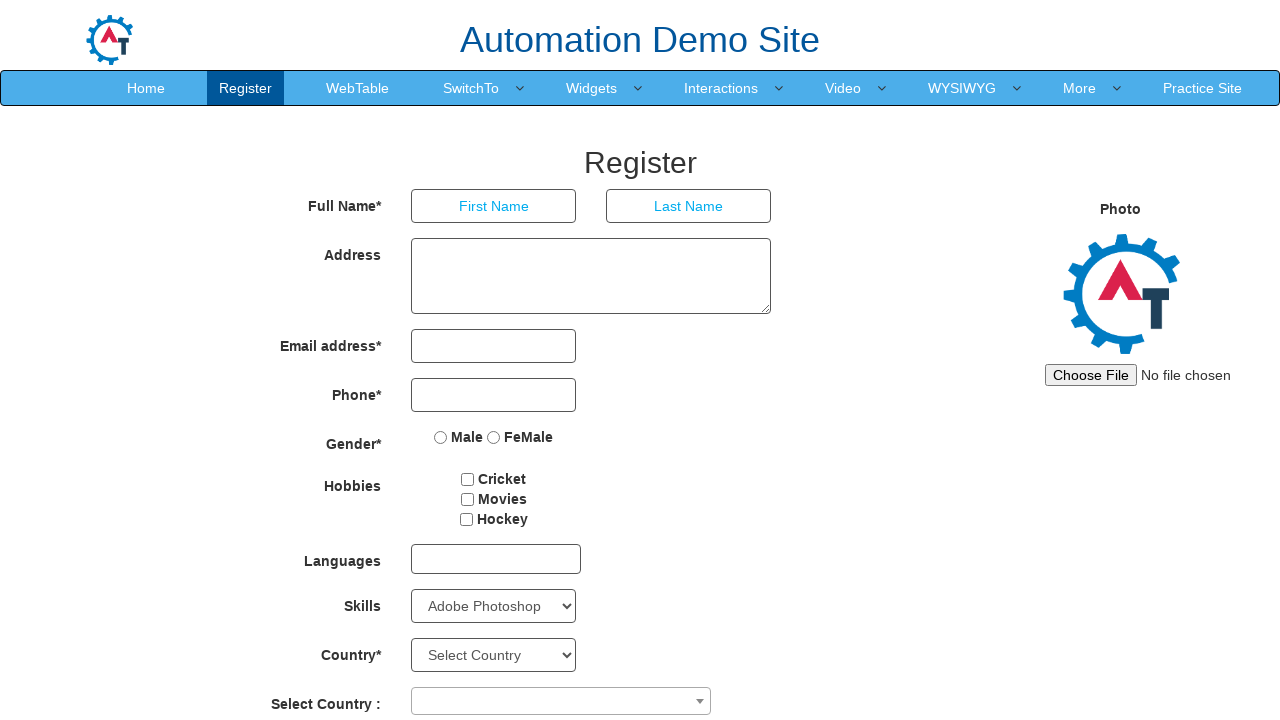

Verified that a skill option was successfully selected
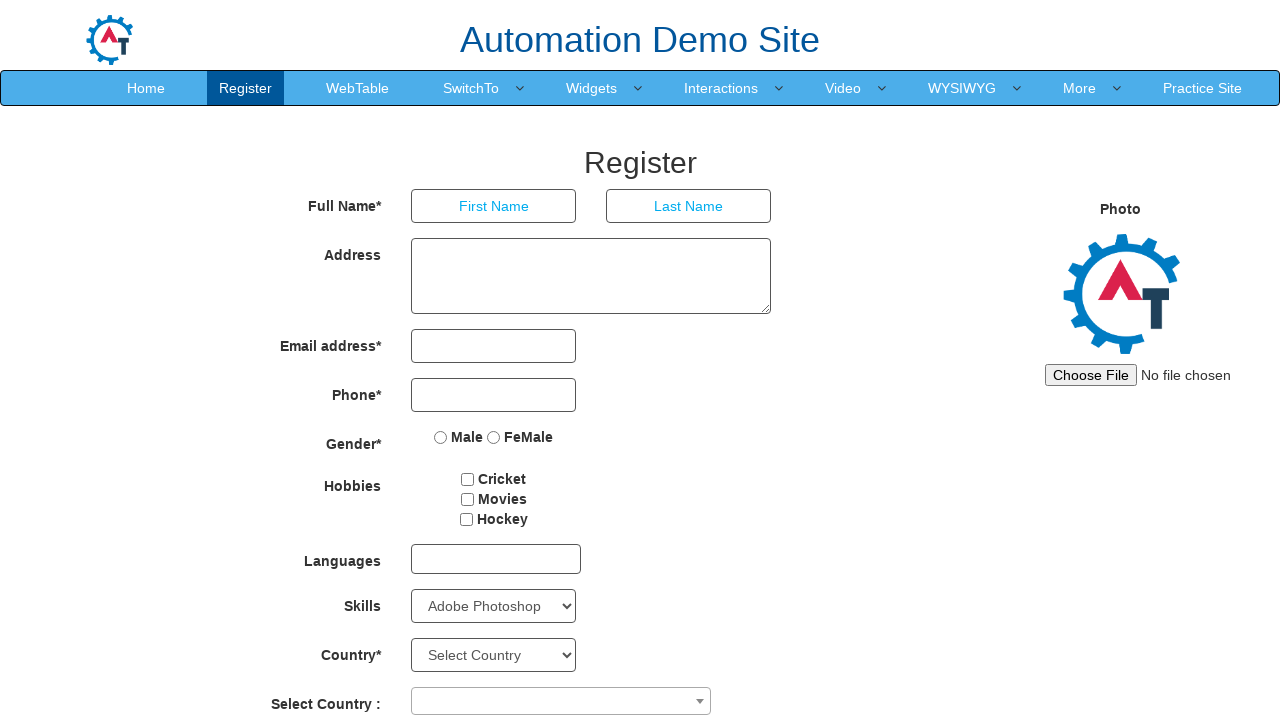

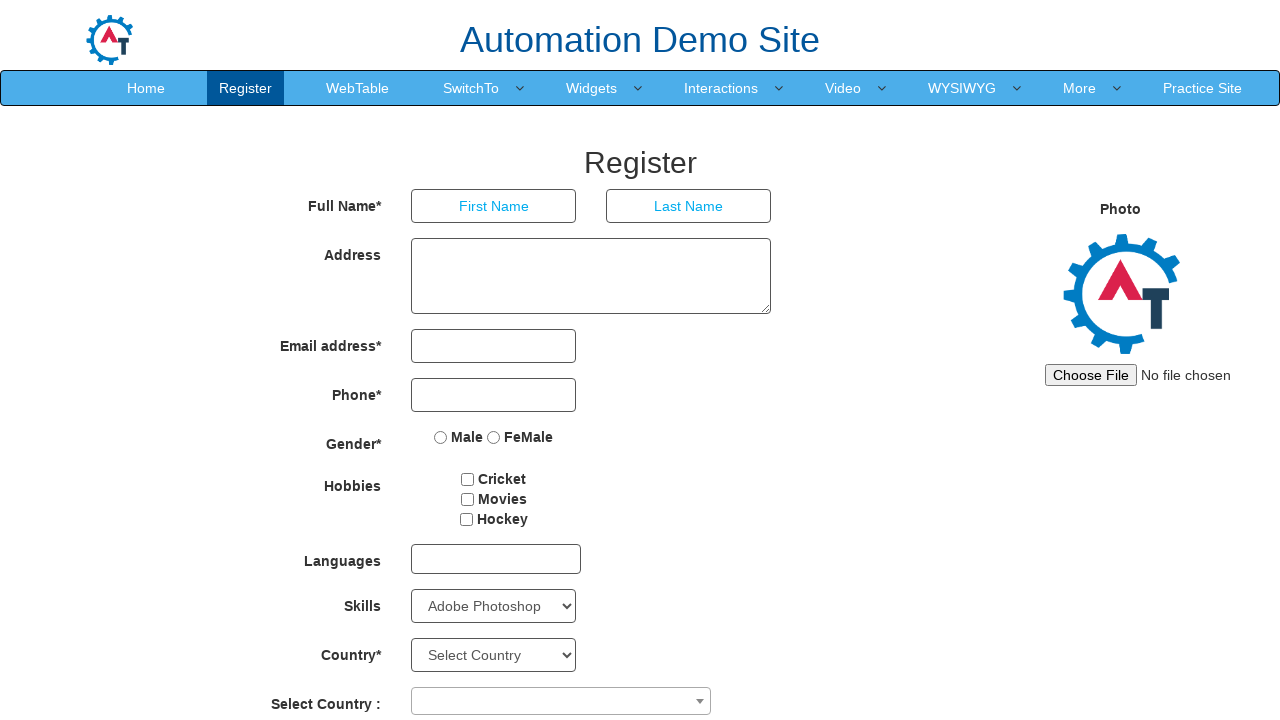